Tests account recovery with blank username, verifying that an error message prompting to enter username is displayed

Starting URL: https://rajhisteelweb.azurewebsites.net/#/forgot-password

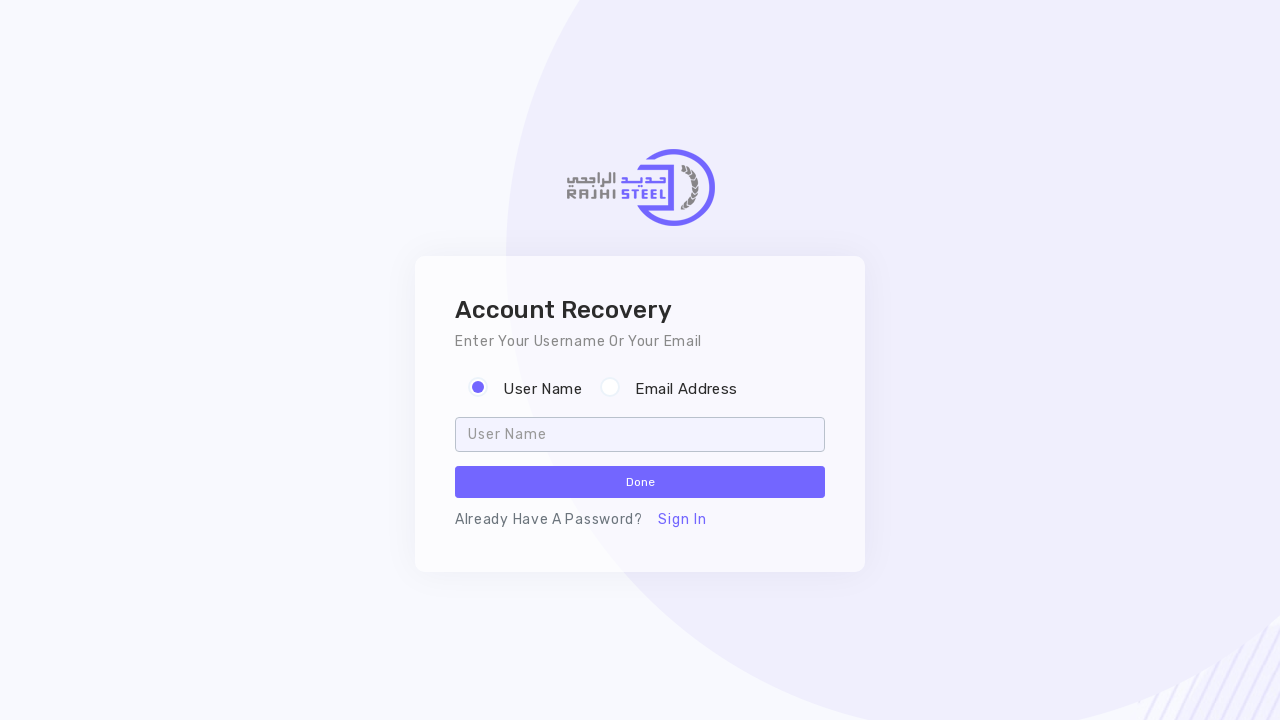

Clicked on username recovery option at (476, 388) on #edo-ani
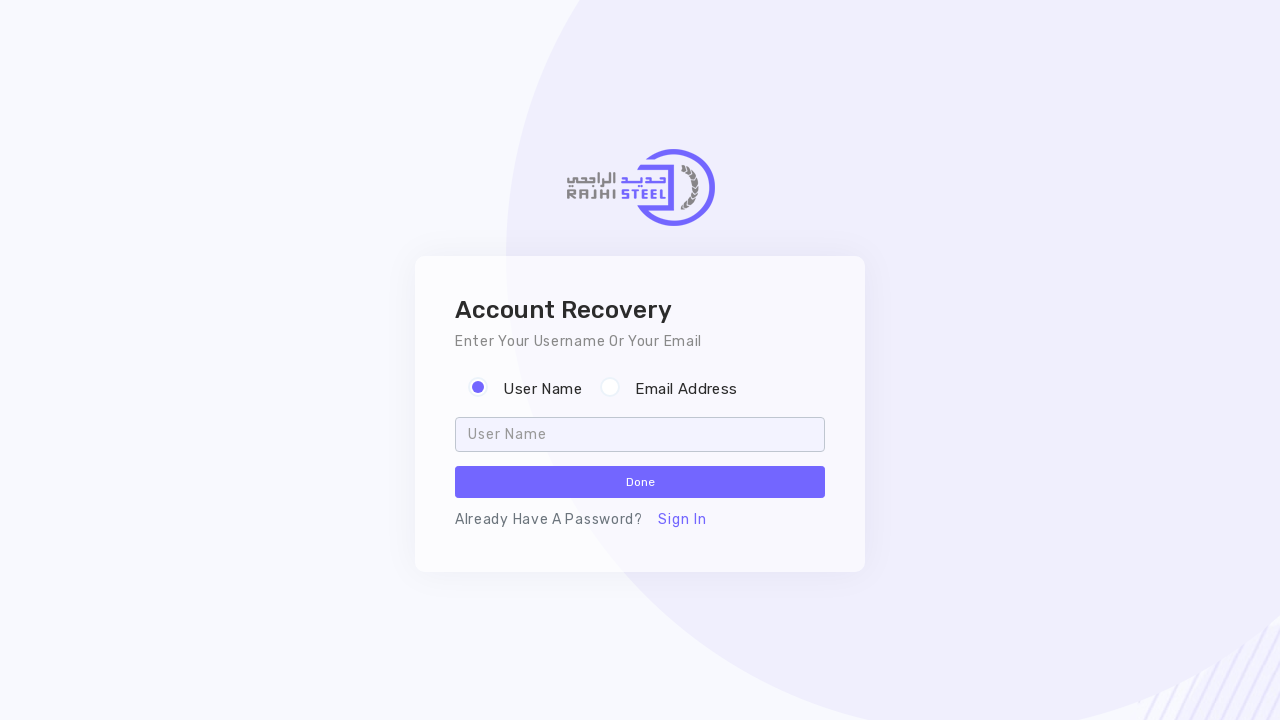

Username field appeared
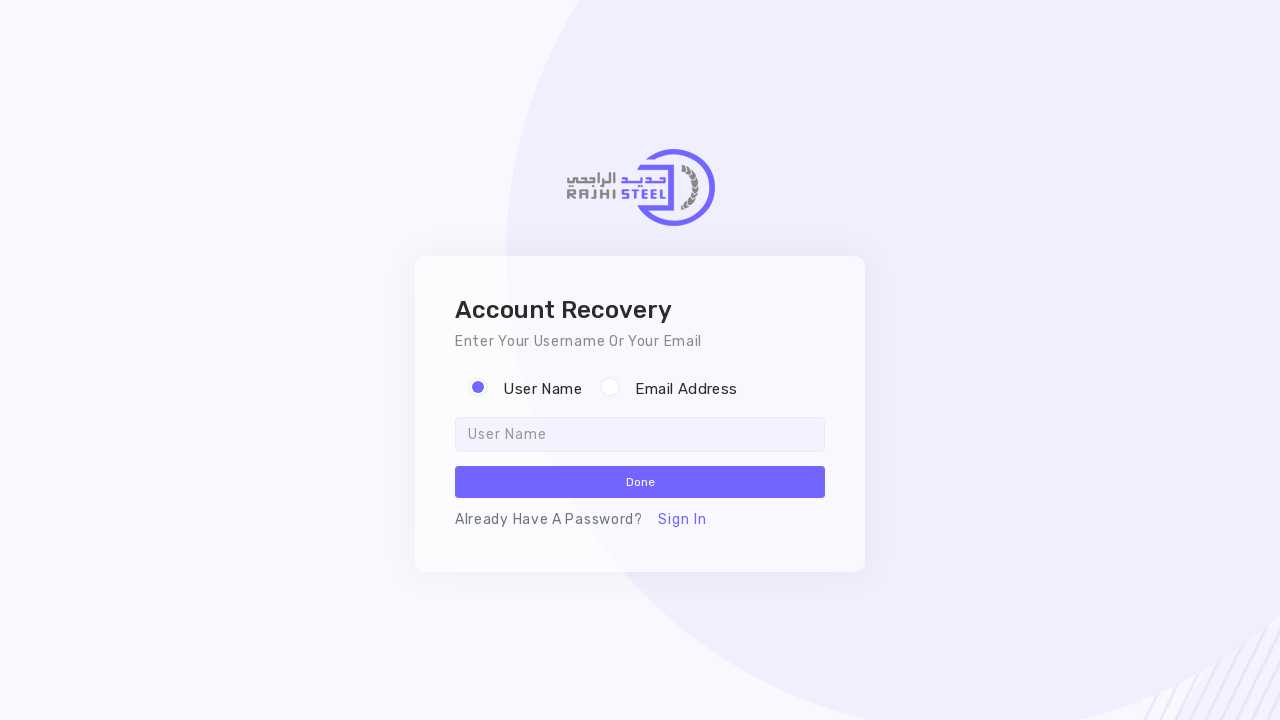

Left username field blank on #txtUserName
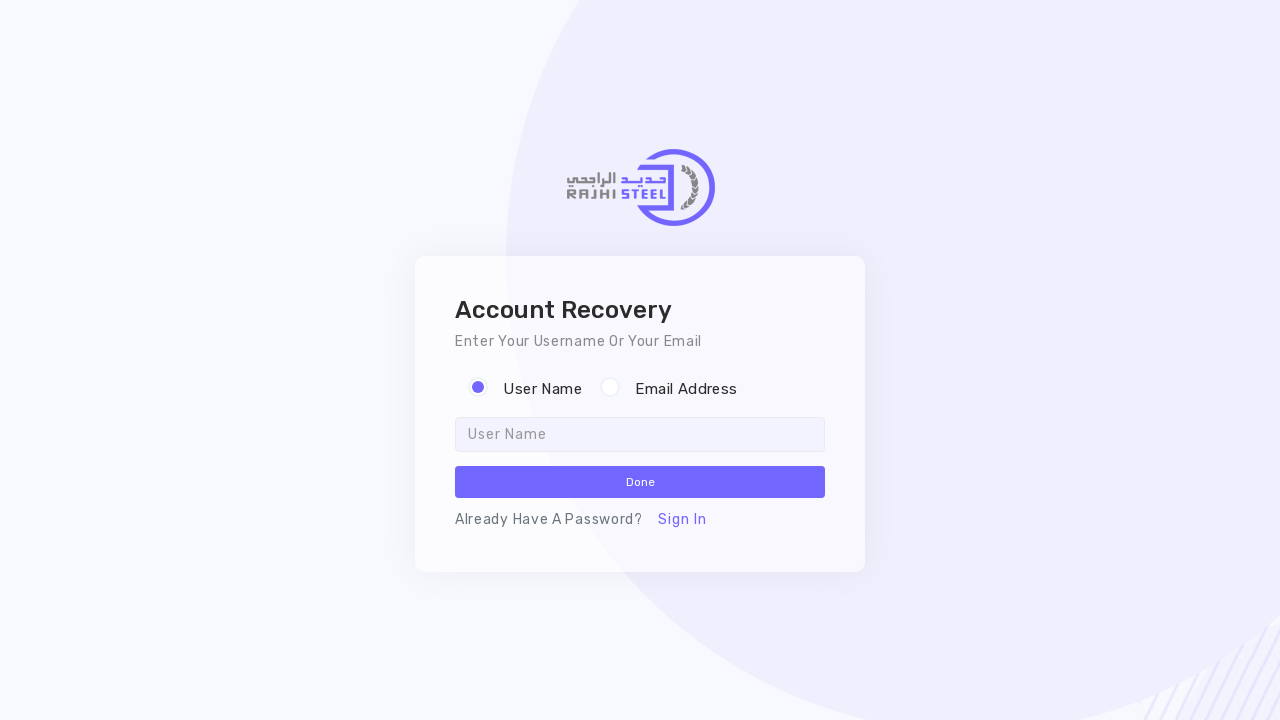

Pressed Enter with blank username field on #txtUserName
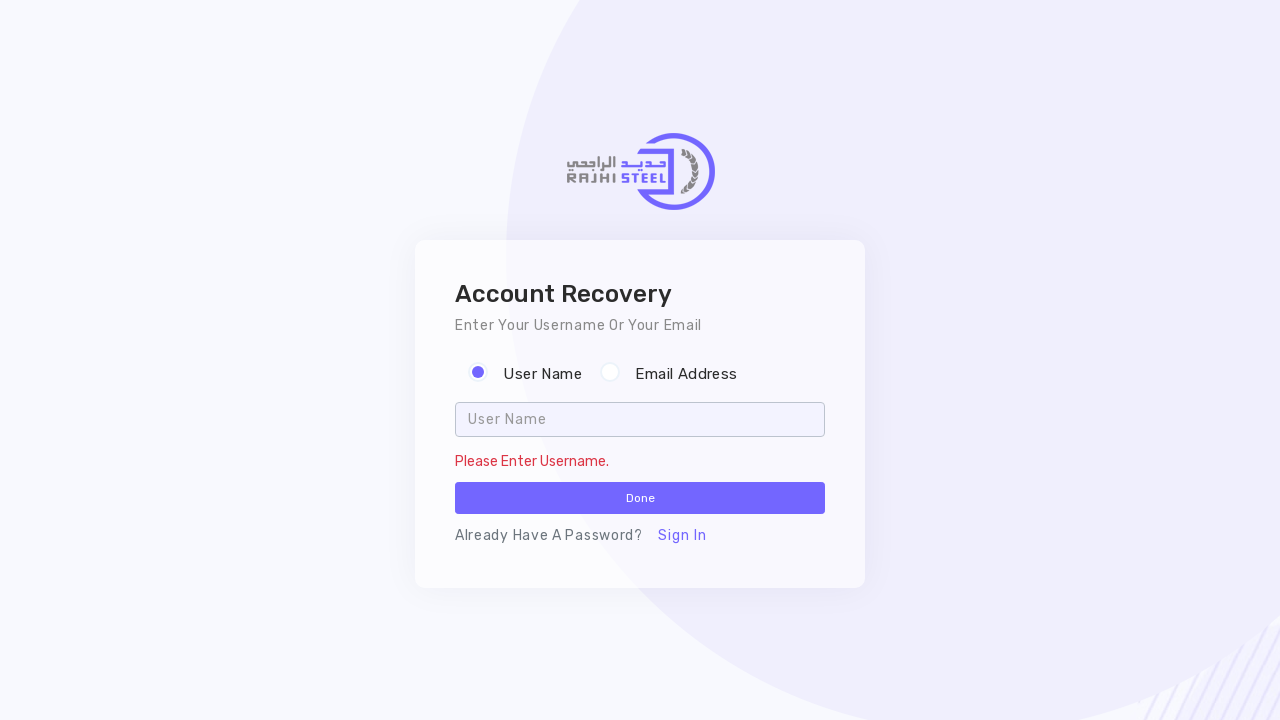

Error message appeared prompting to enter username
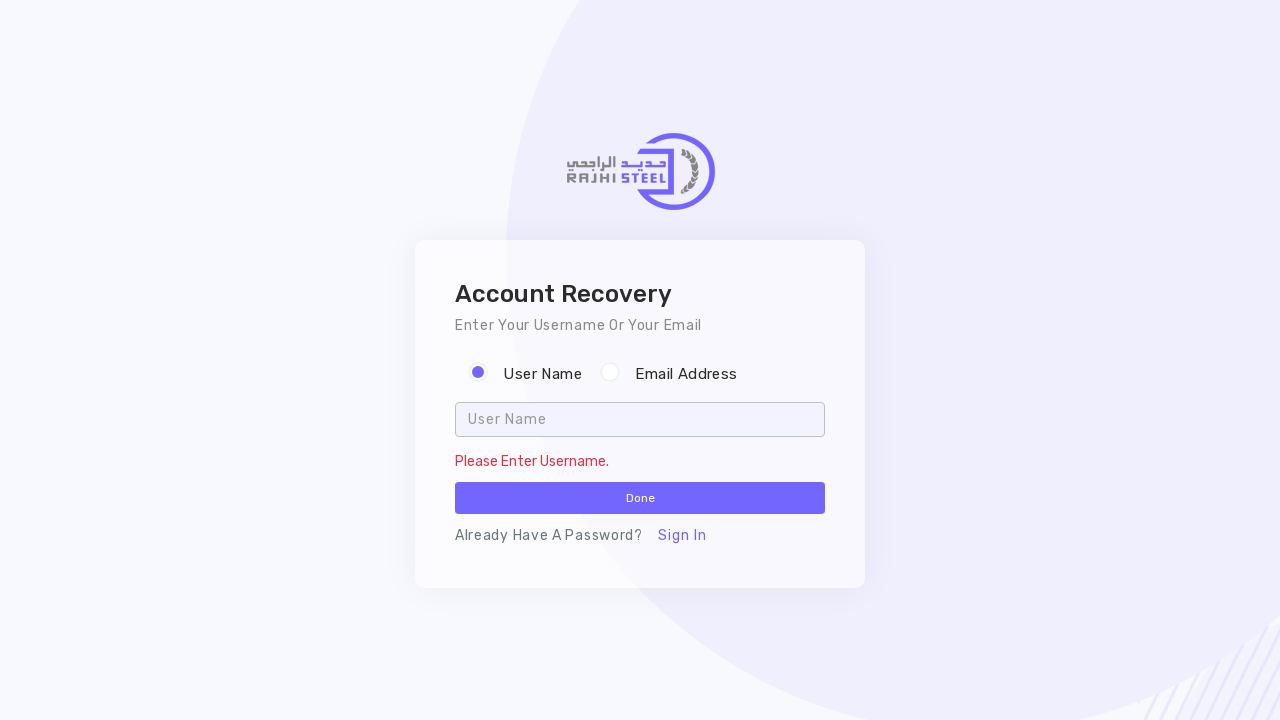

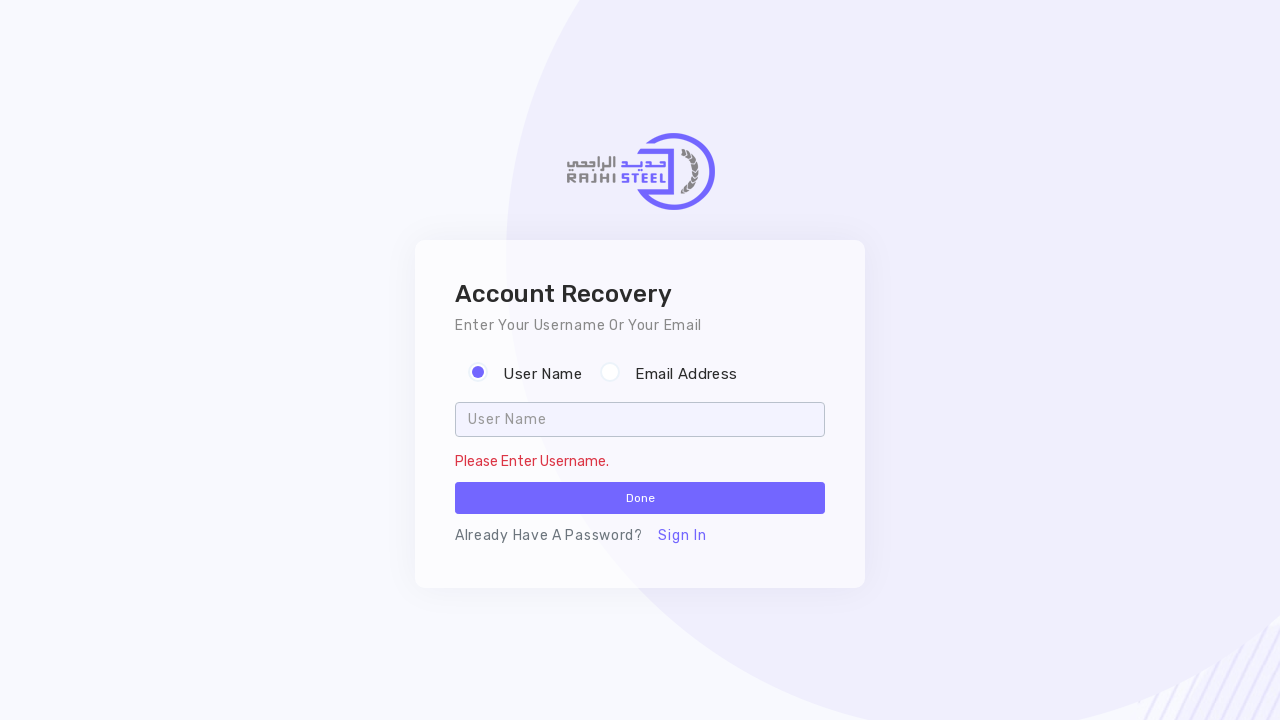